Tests window handling by opening a new tab, switching to it, clicking a link in the new tab, and then switching back to the parent window

Starting URL: http://demo.automationtesting.in/Windows.html

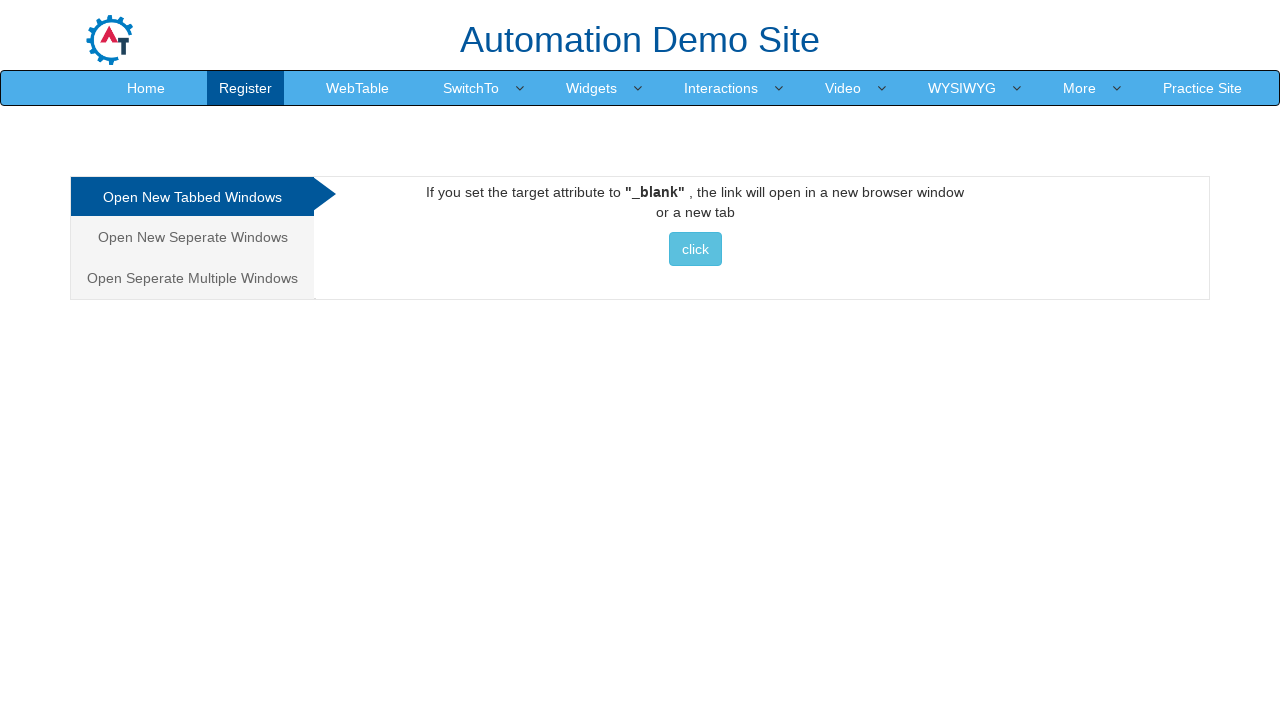

Clicked button to open new tab at (695, 249) on xpath=//*[@id='Tabbed']/a/button
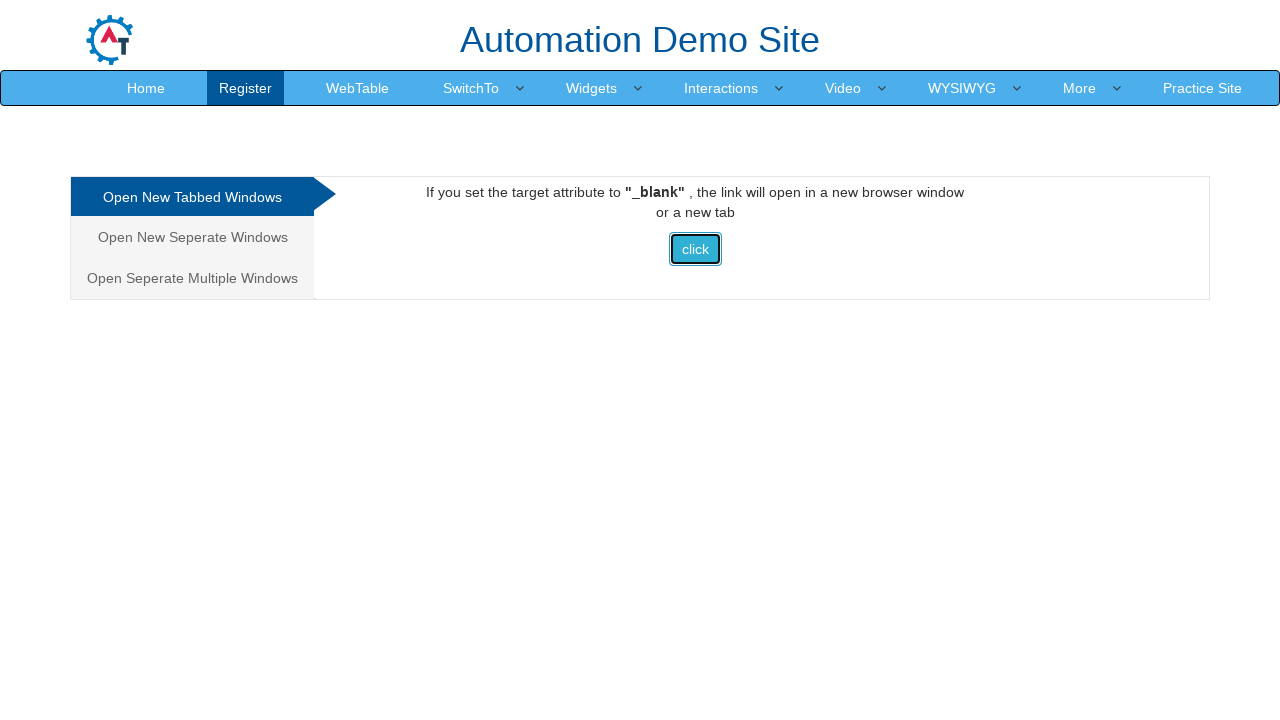

Waited for new tab to open
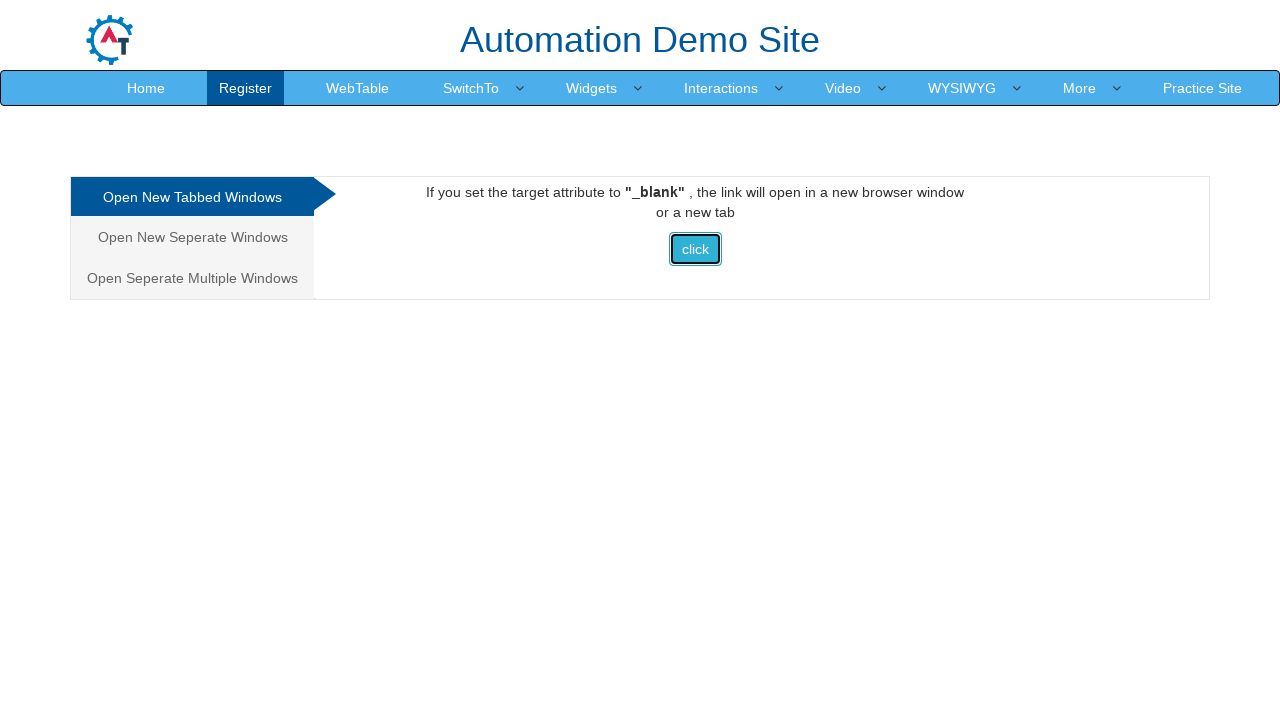

Retrieved all open page contexts
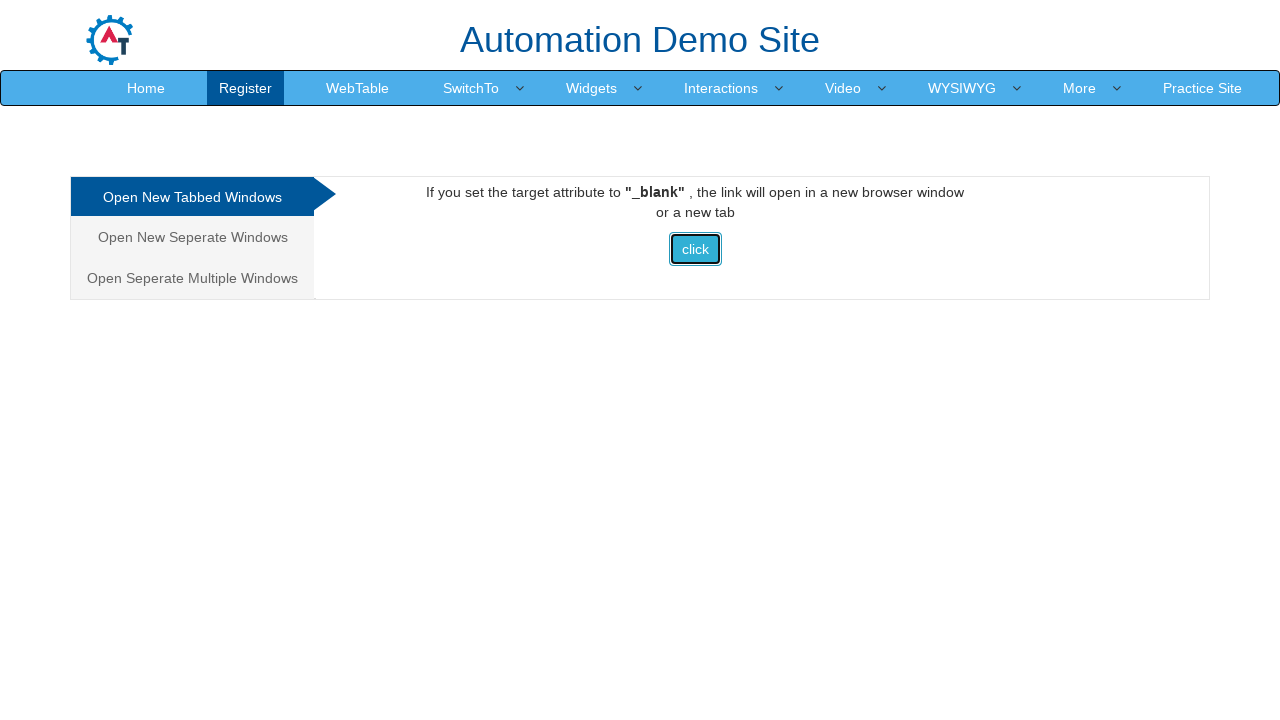

Switched to new tab (last opened)
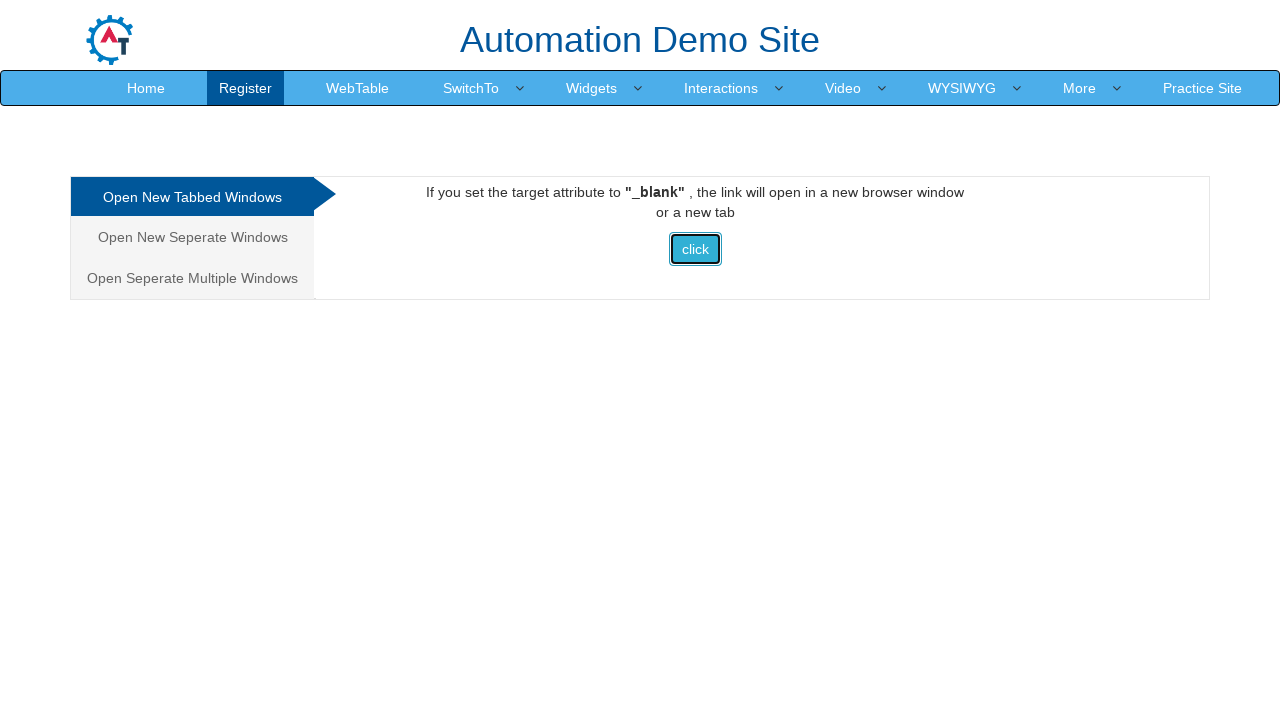

Waited for new page to load completely
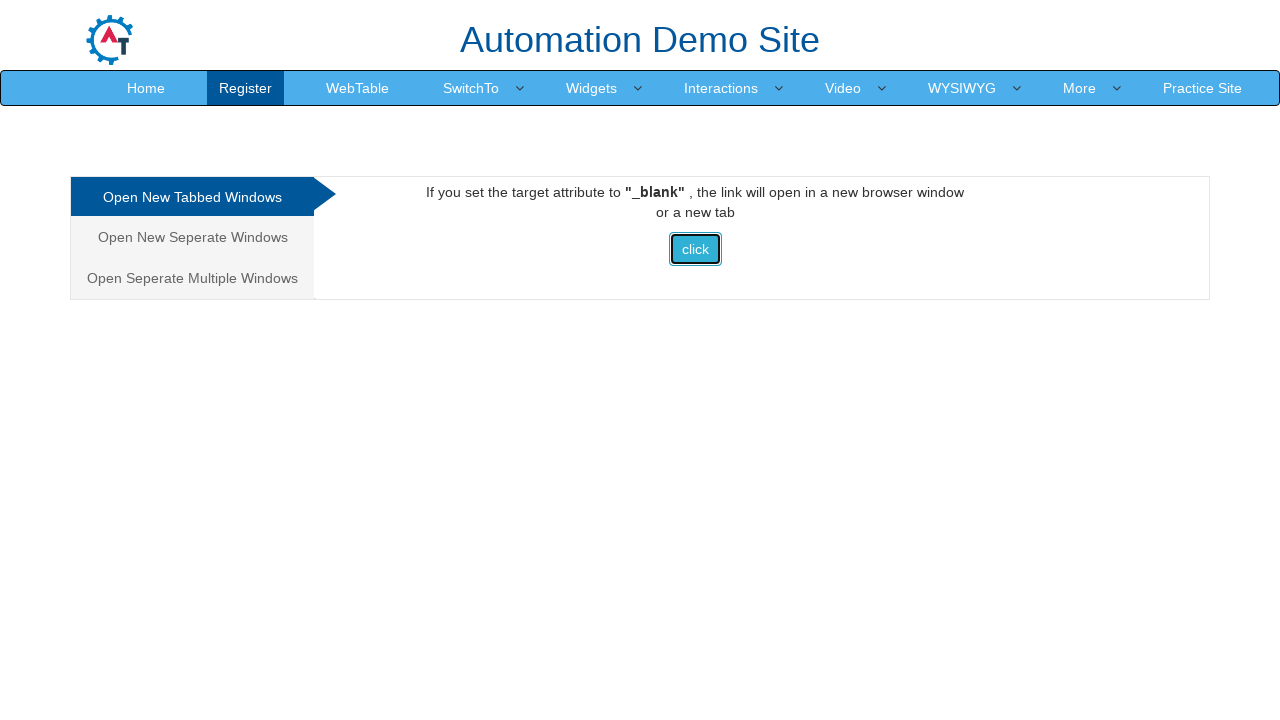

Clicked link in footer of new tab at (688, 636) on xpath=/html/body/div/footer/div/div/div[3]/p/a
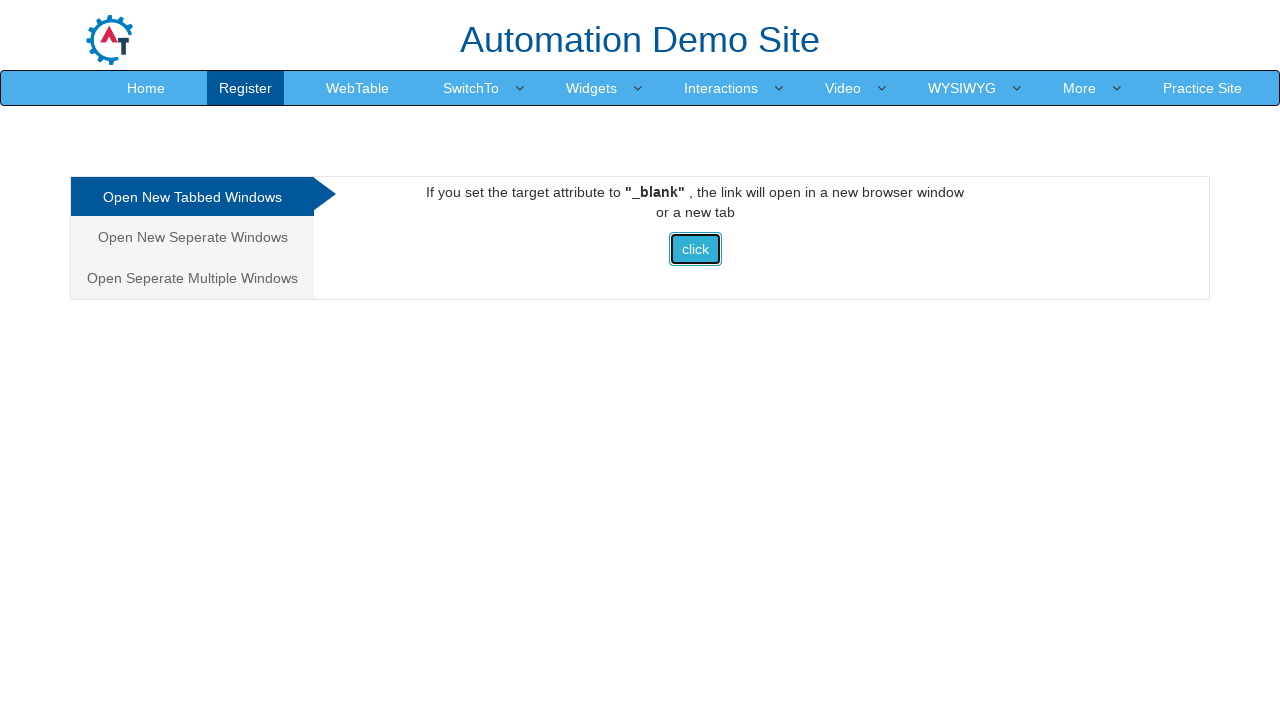

Waited for action to complete
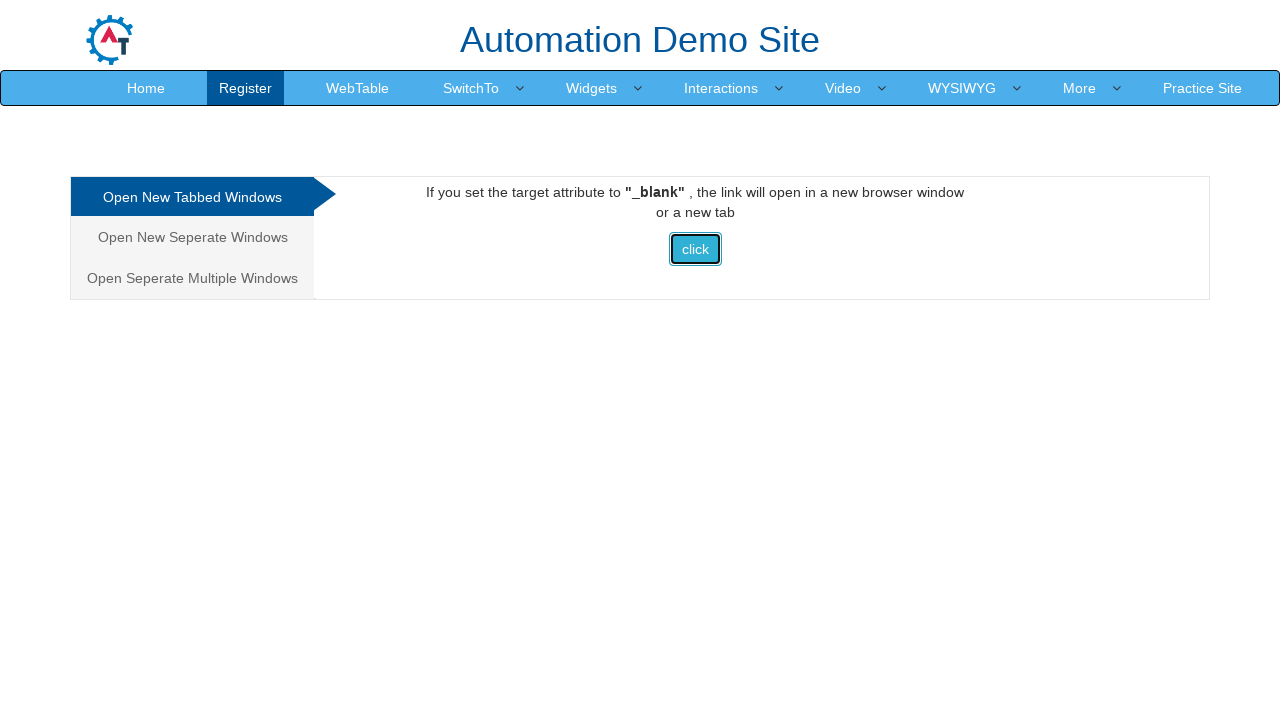

Switched focus back to original tab
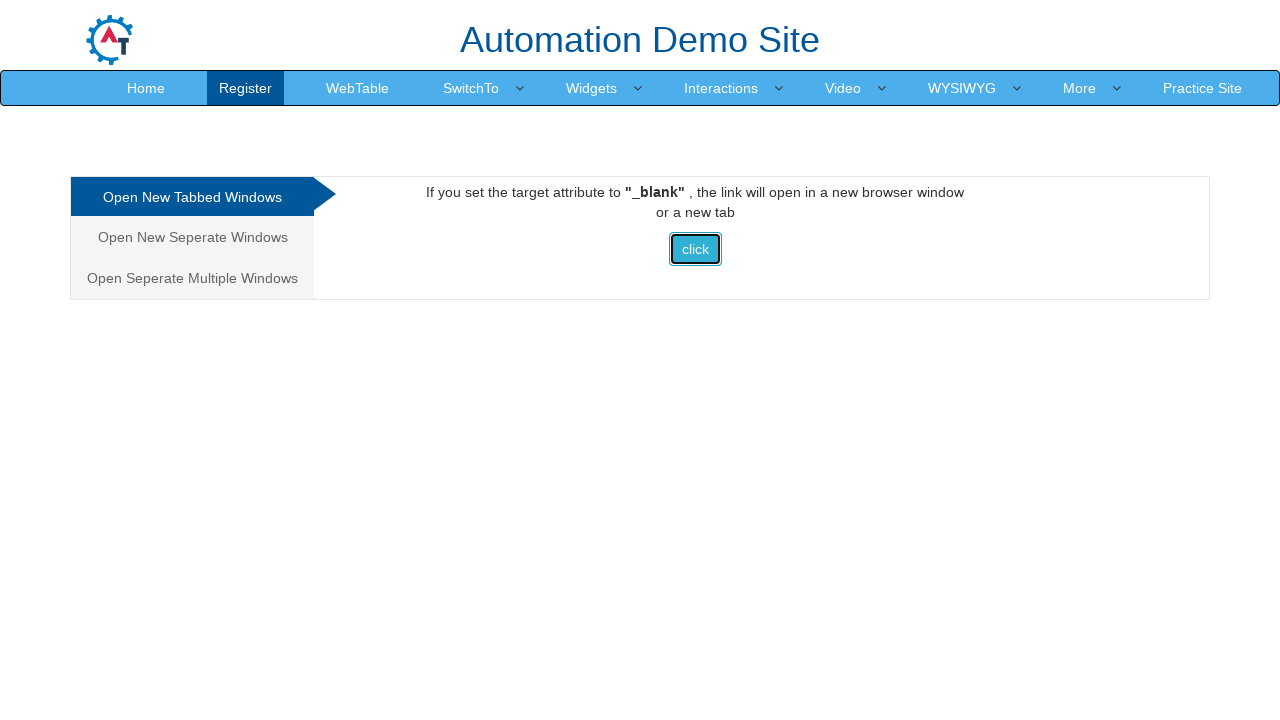

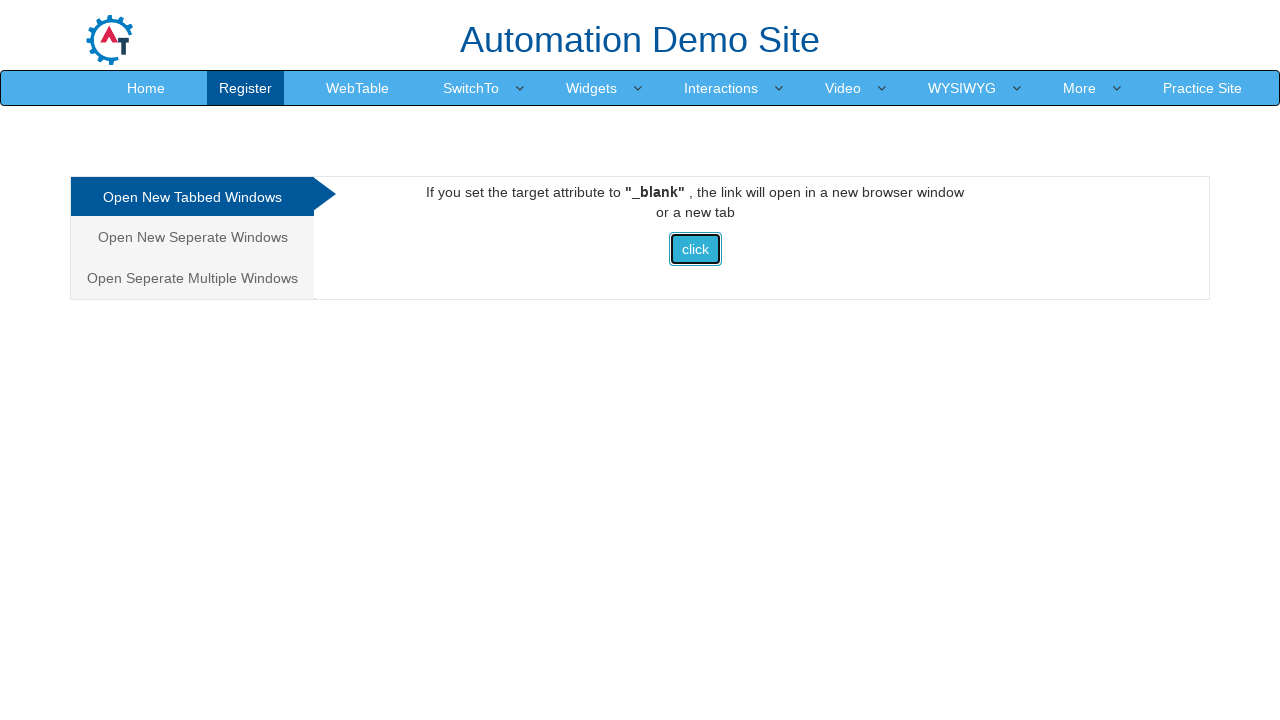